Tests JavaScript prompt dialog handling by clicking a button, entering text in the prompt, and accepting it

Starting URL: https://the-internet.herokuapp.com/javascript_alerts

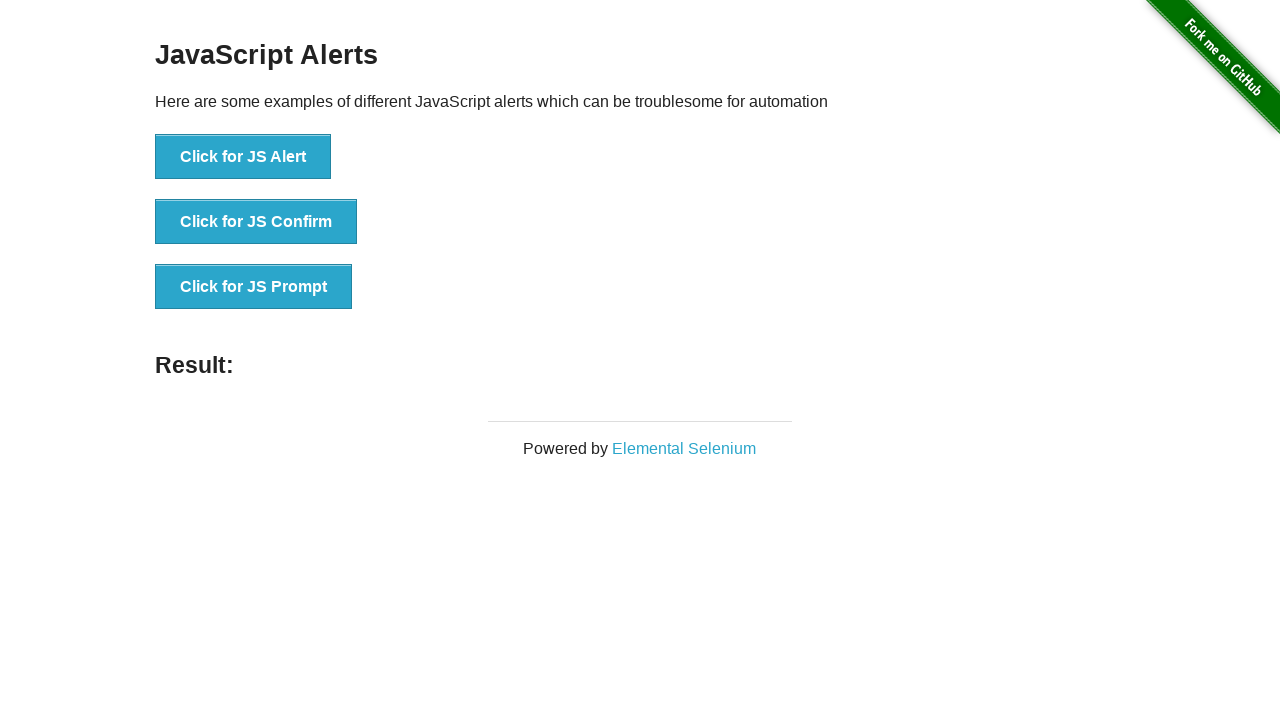

Set up dialog handler to accept prompt with 'hello'
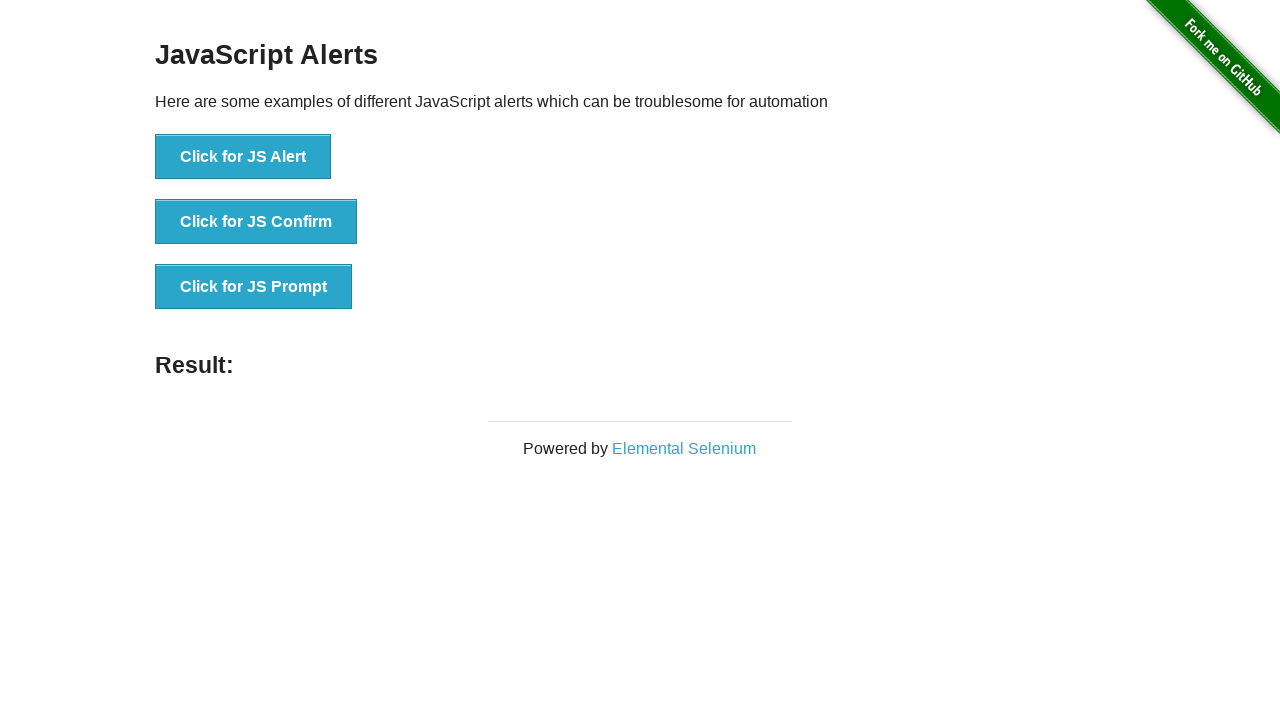

Clicked 'Click for JS Prompt' button at (254, 287) on xpath=//button[.='Click for JS Prompt']
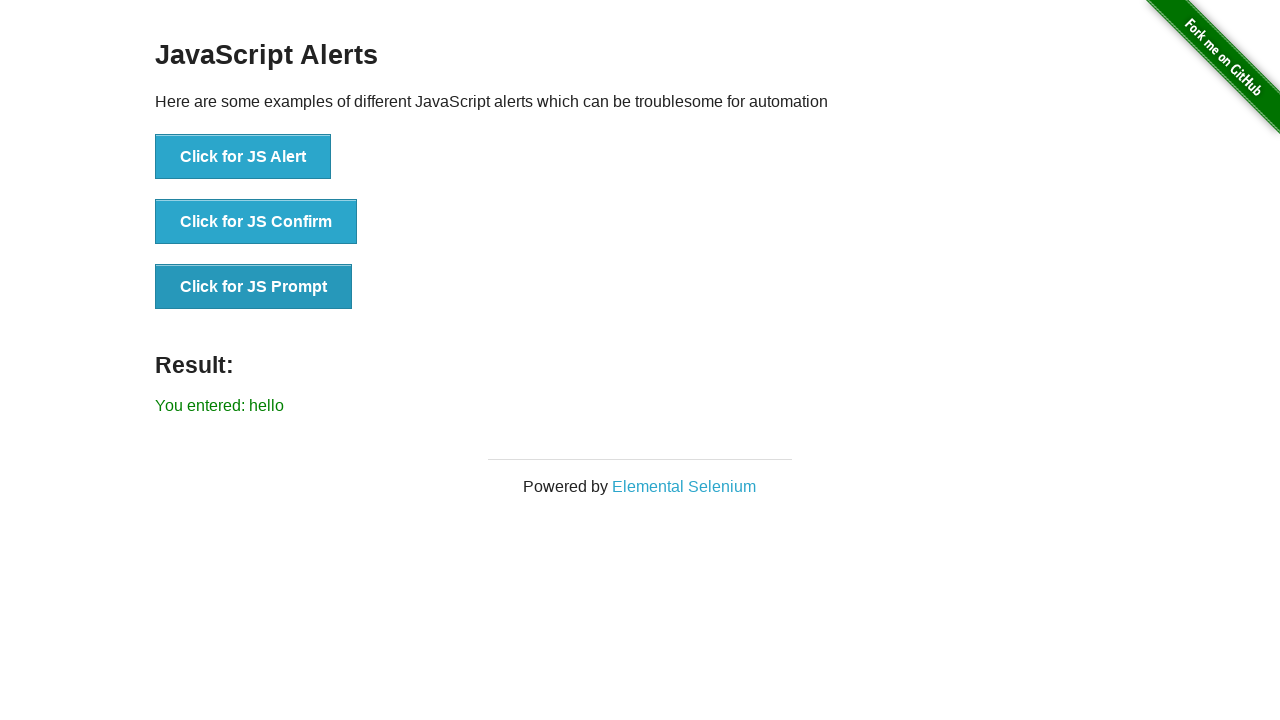

Result element appeared on page
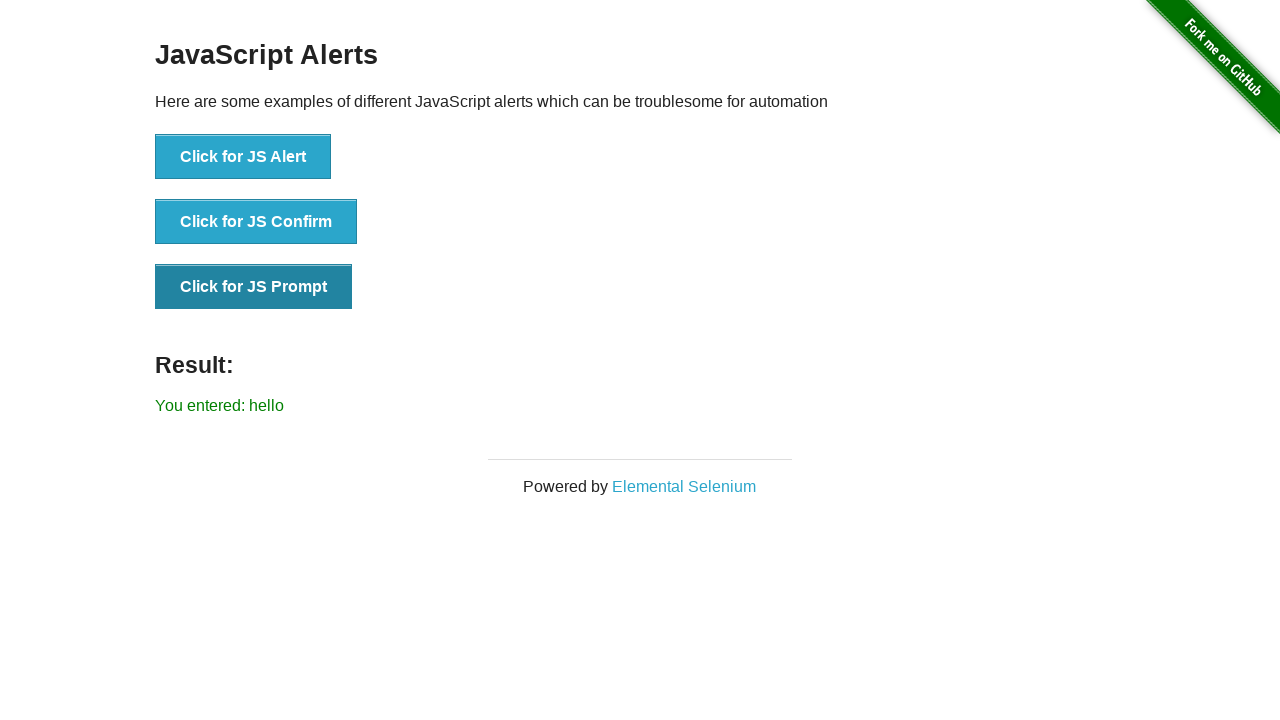

Retrieved result text from #result element
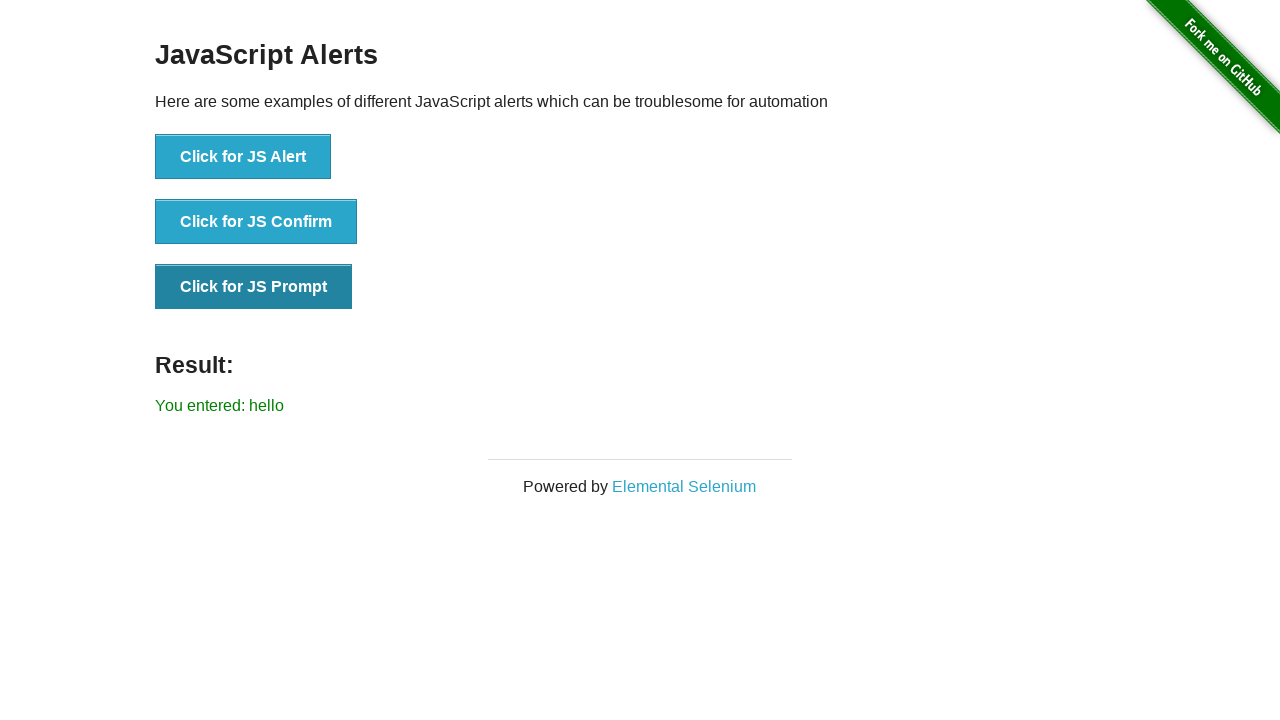

Verified result text matches 'You entered: hello'
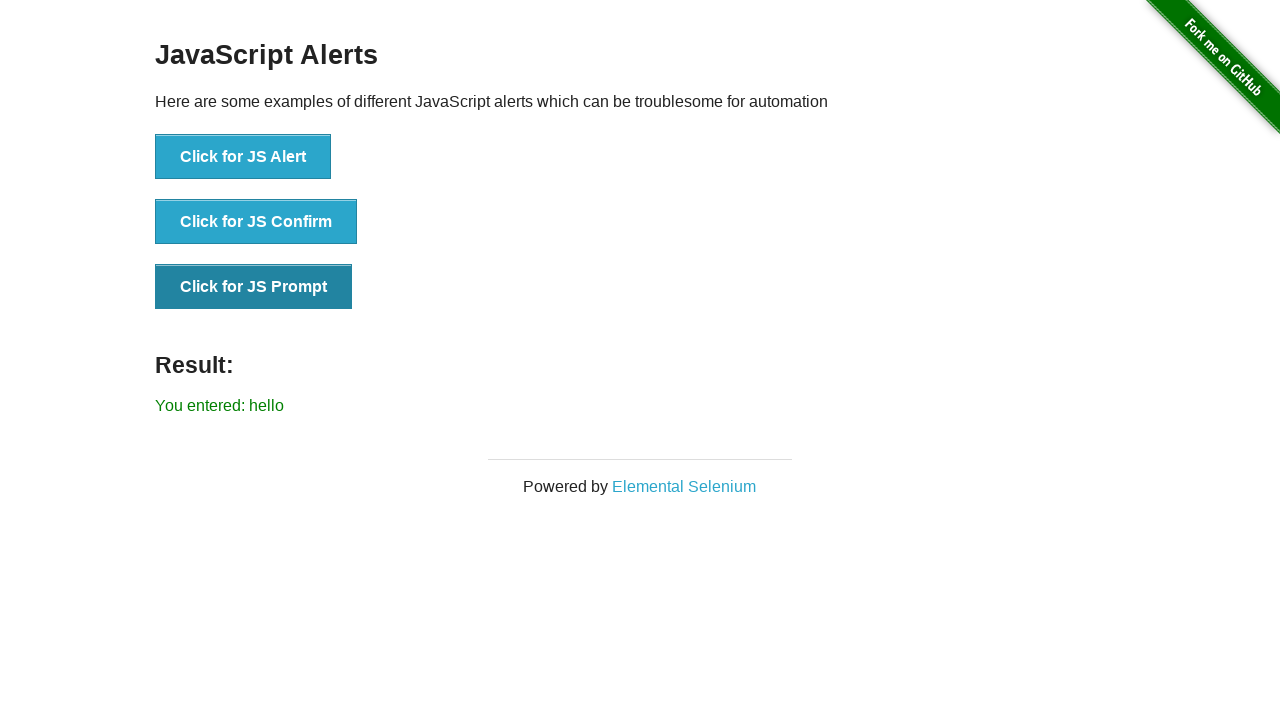

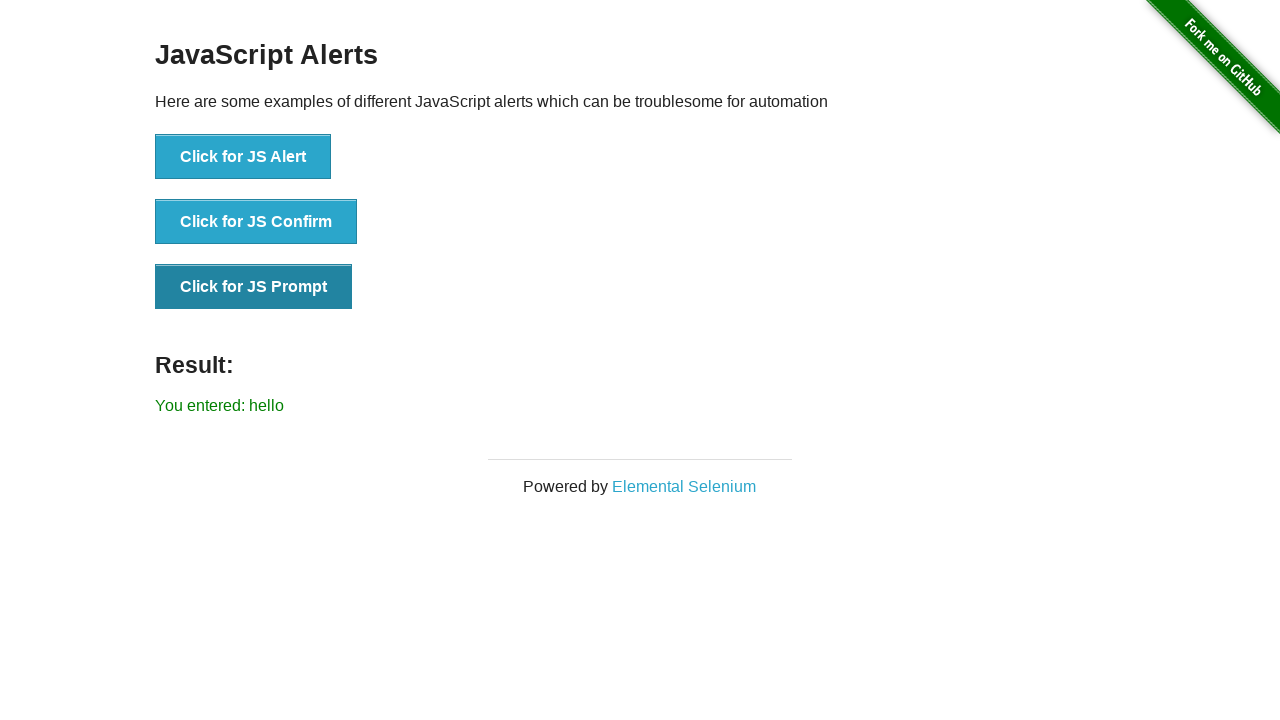